Tests the simple form demo functionality on syntaxprojects.com by navigating through the site, entering text in a message box, showing the message, then entering two values and calculating their total.

Starting URL: http://syntaxprojects.com

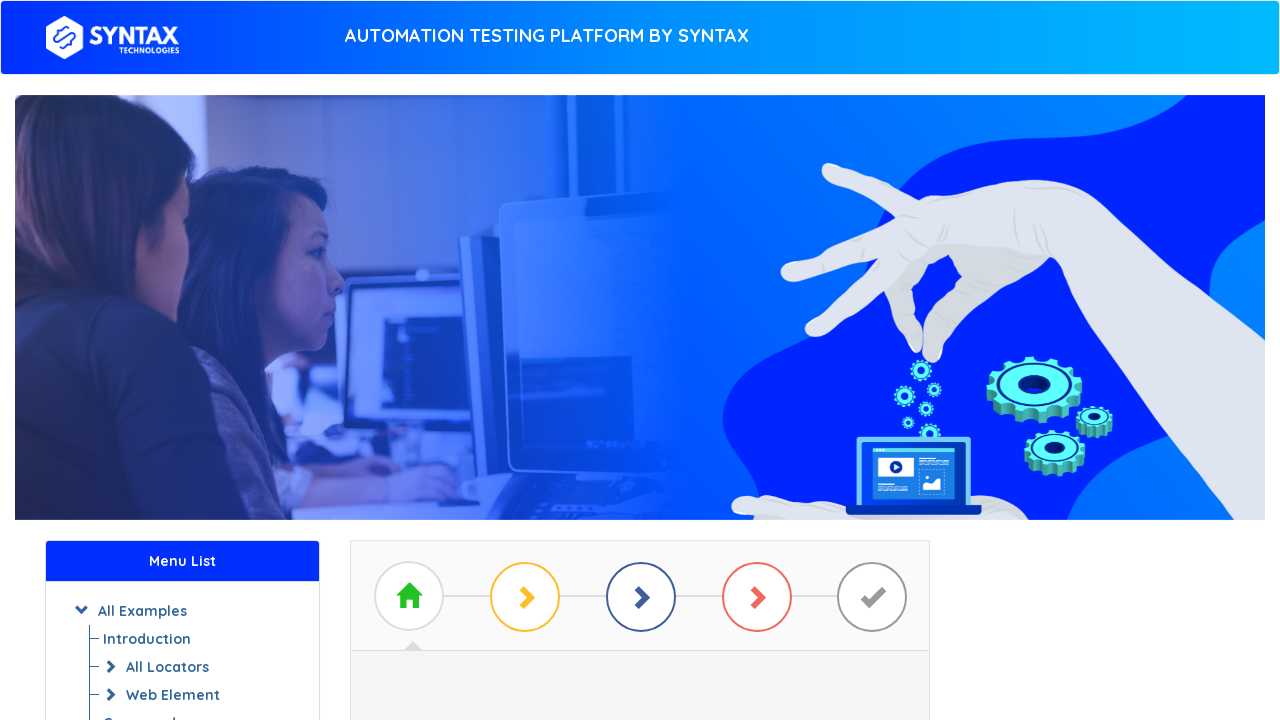

Clicked 'Start Practising' link on syntaxprojects.com homepage at (640, 372) on xpath=//a[text()=' Start Practising ']
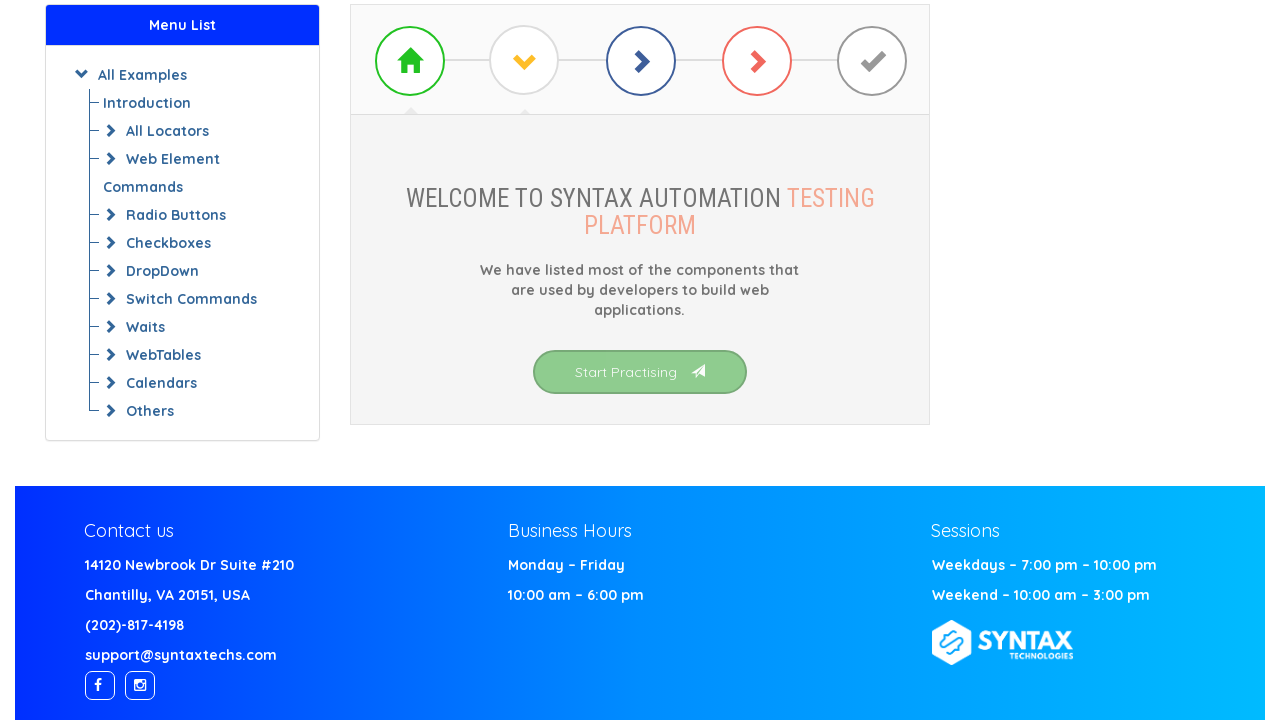

Waited 2 seconds for page to load
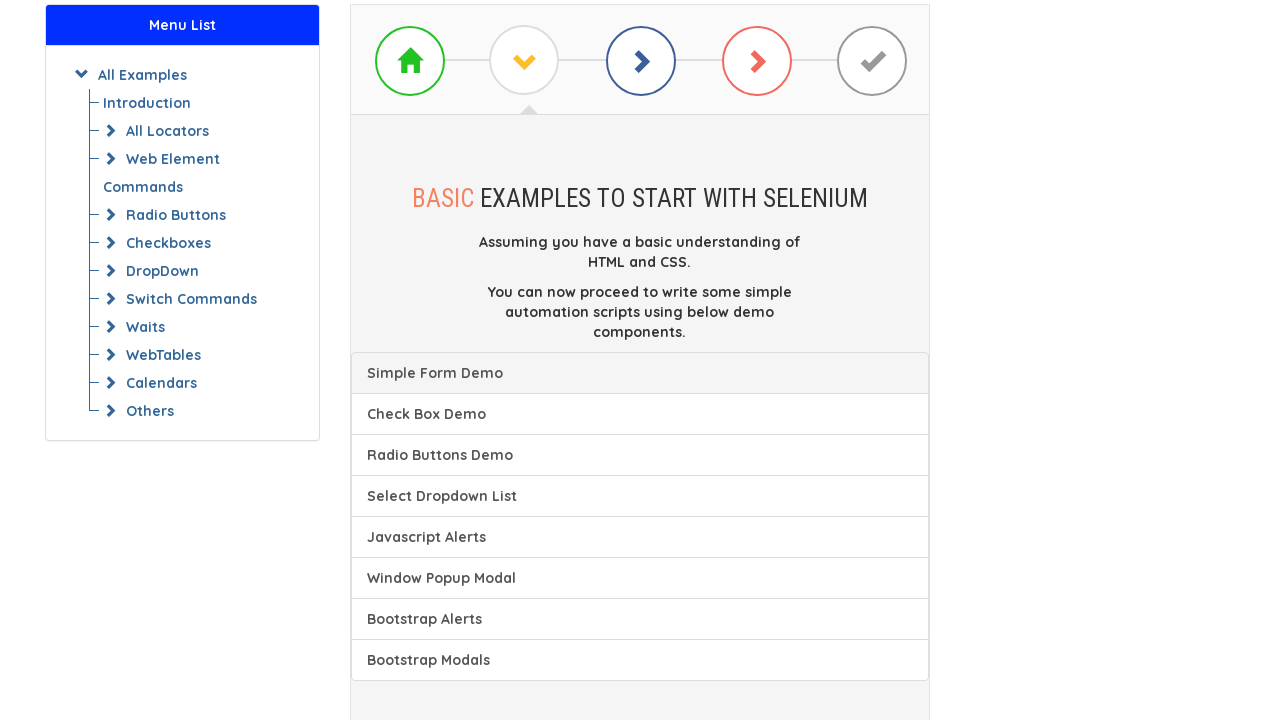

Clicked Simple Form Demo link at (640, 373) on xpath=//a[text() = 'Check Box Demo']/preceding-sibling::a
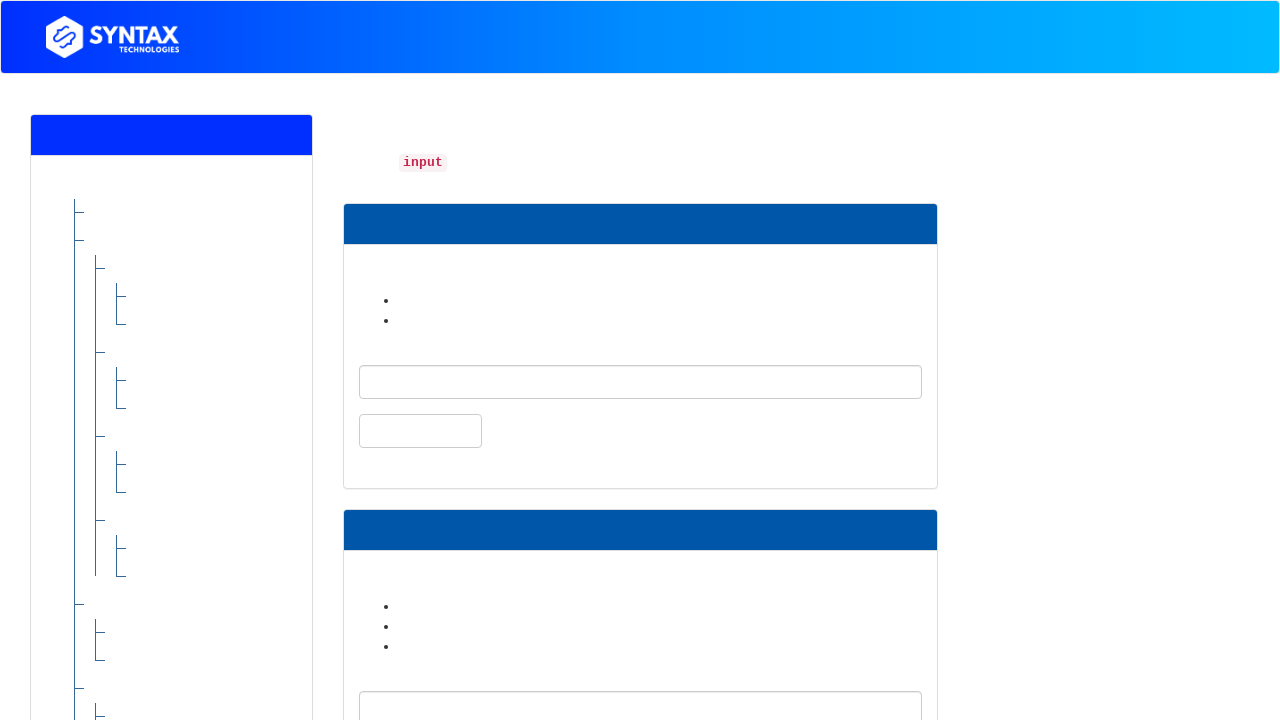

Entered 'Hello World Test' in message input field on //input[contains(@placeholder, 'Please')]
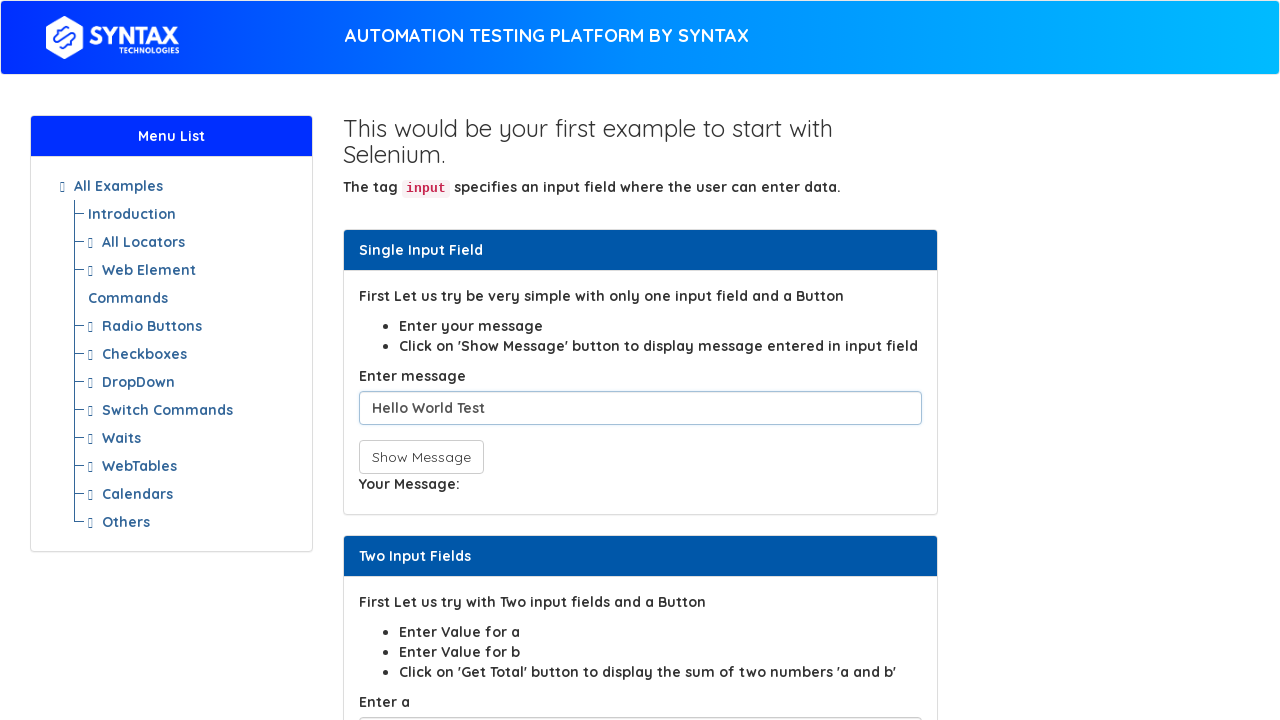

Clicked 'Show Message' button to display the entered message at (421, 457) on xpath=//button[@onclick='showInput();']
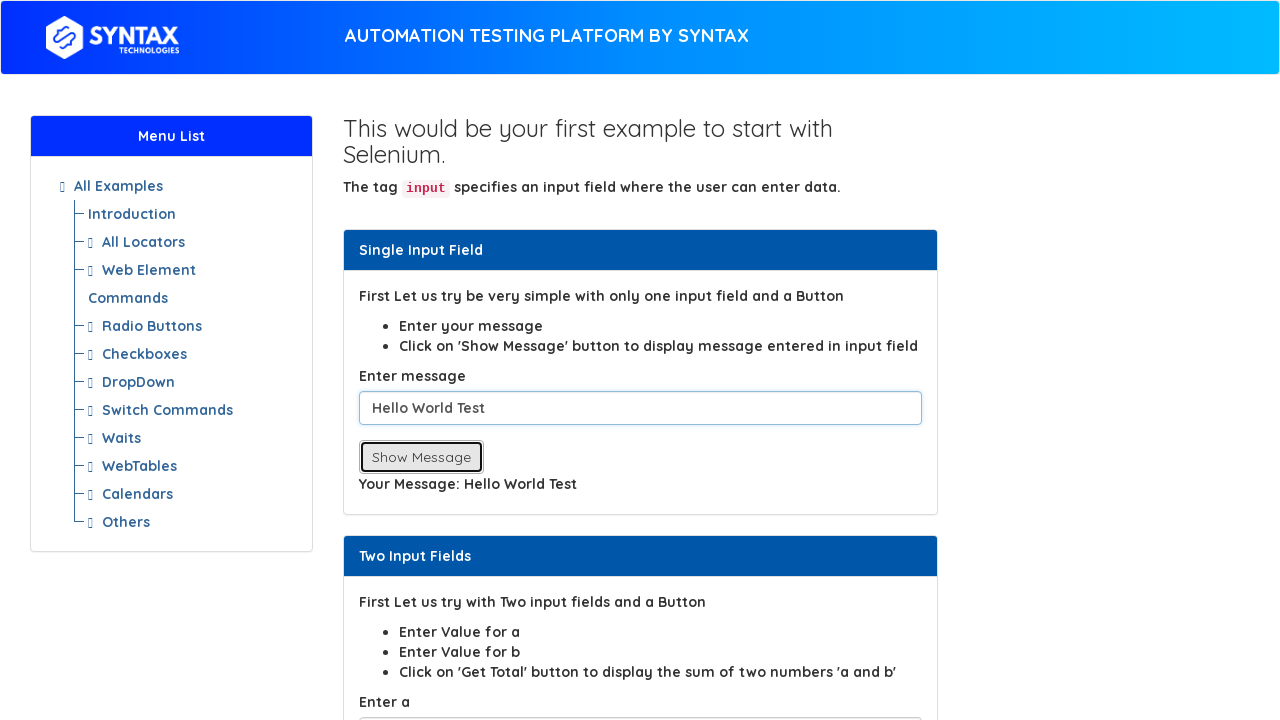

Entered '5' in the first value input field (value1) on //label[@for='value1']/following-sibling::input
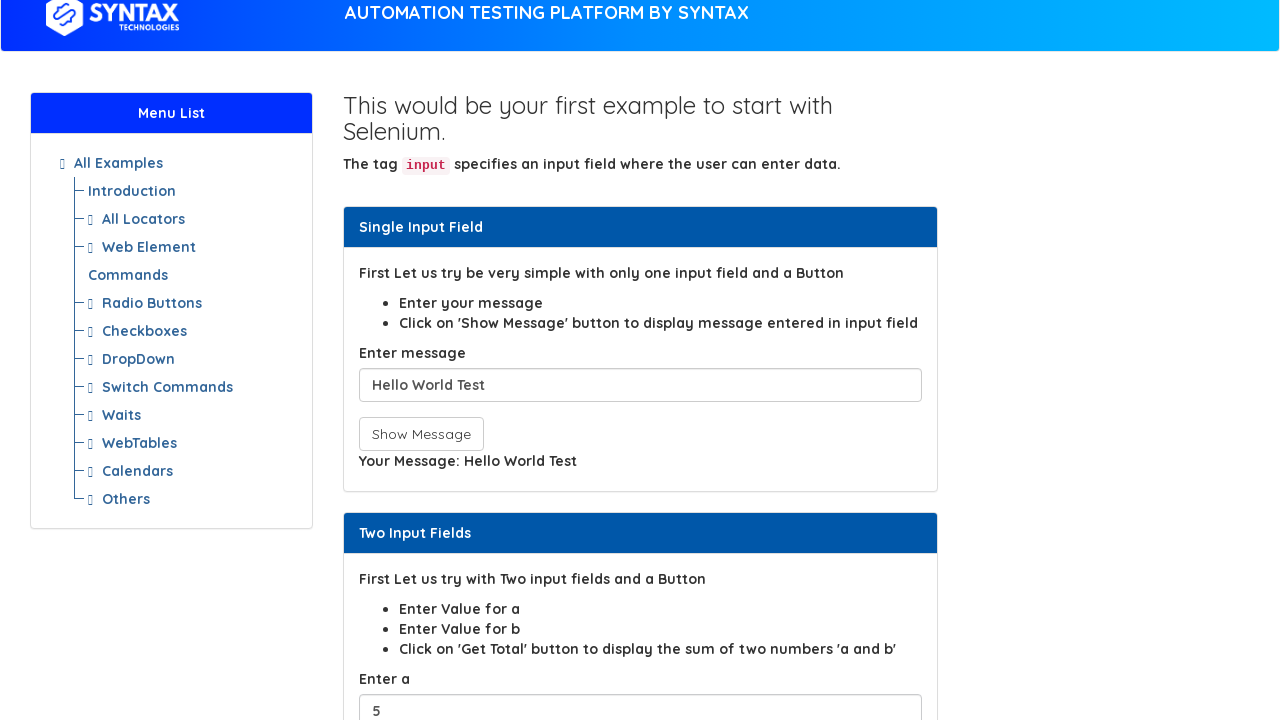

Entered '10' in the second value input field (value2) on //label[@for='value2']/following-sibling::input
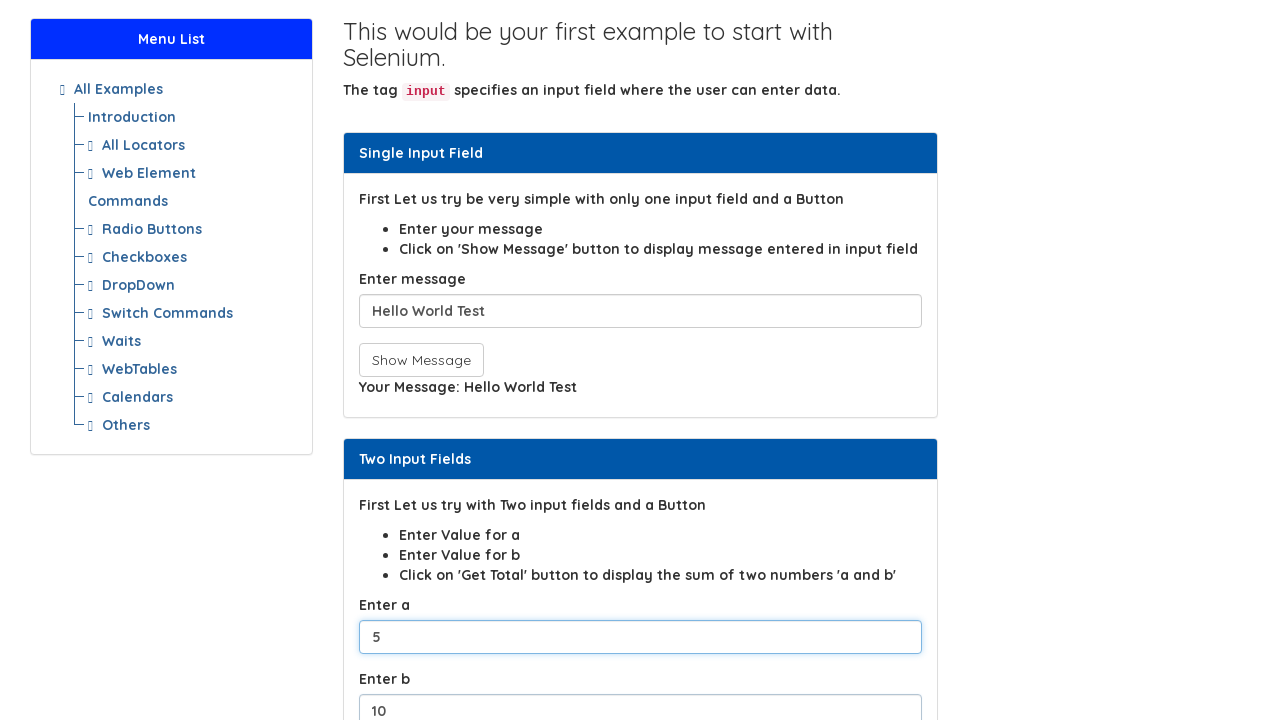

Clicked 'Get Total' button to calculate sum of 5 + 10 at (402, 360) on xpath=//button[text() = 'Get Total']
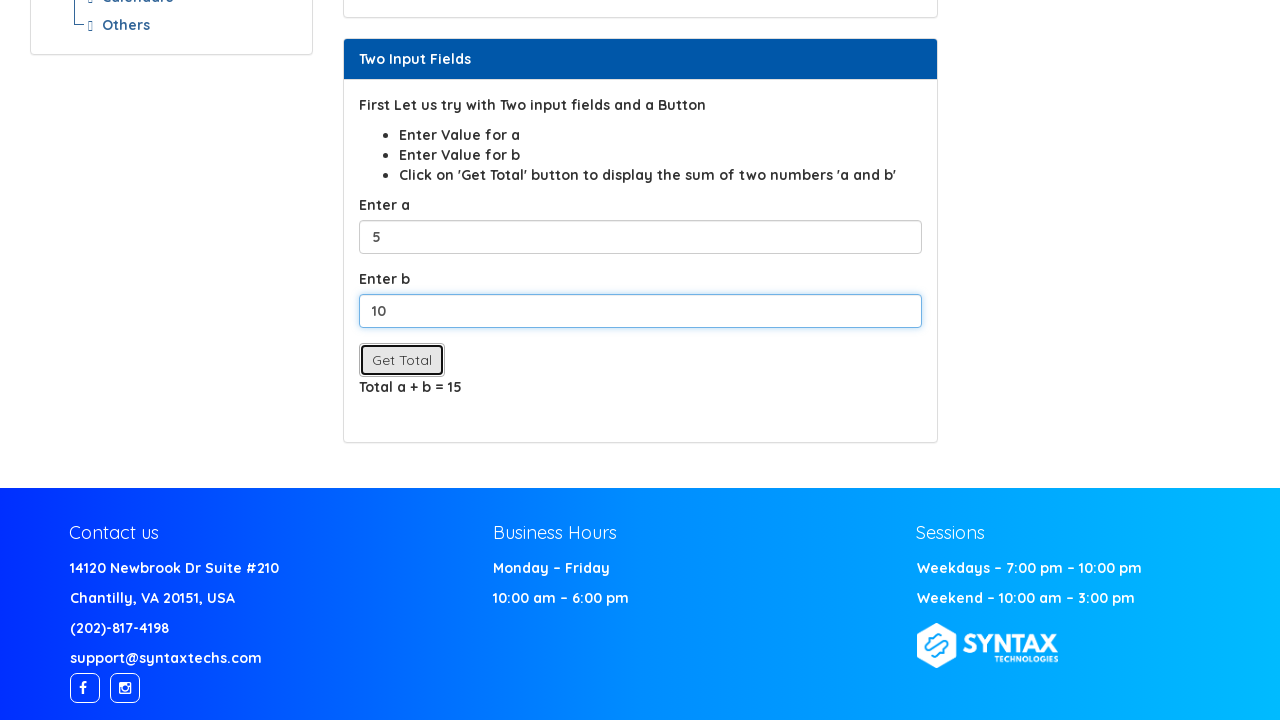

Waited 2 seconds for total result to display
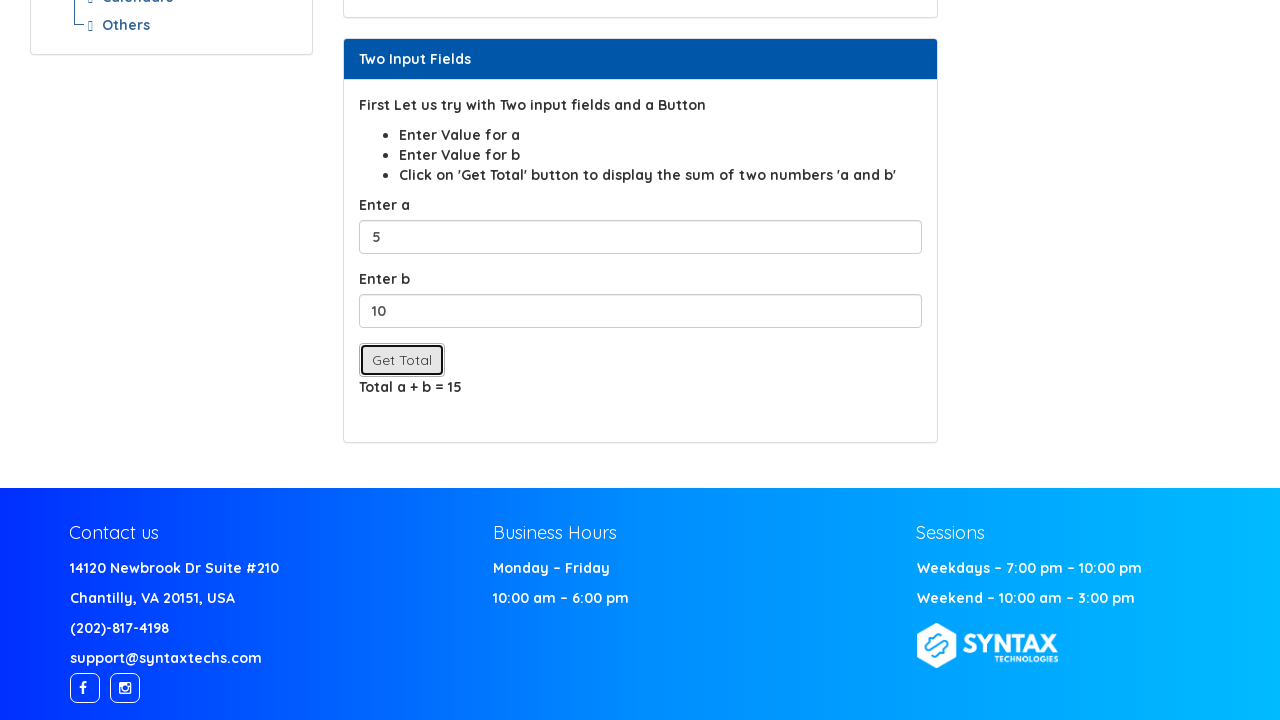

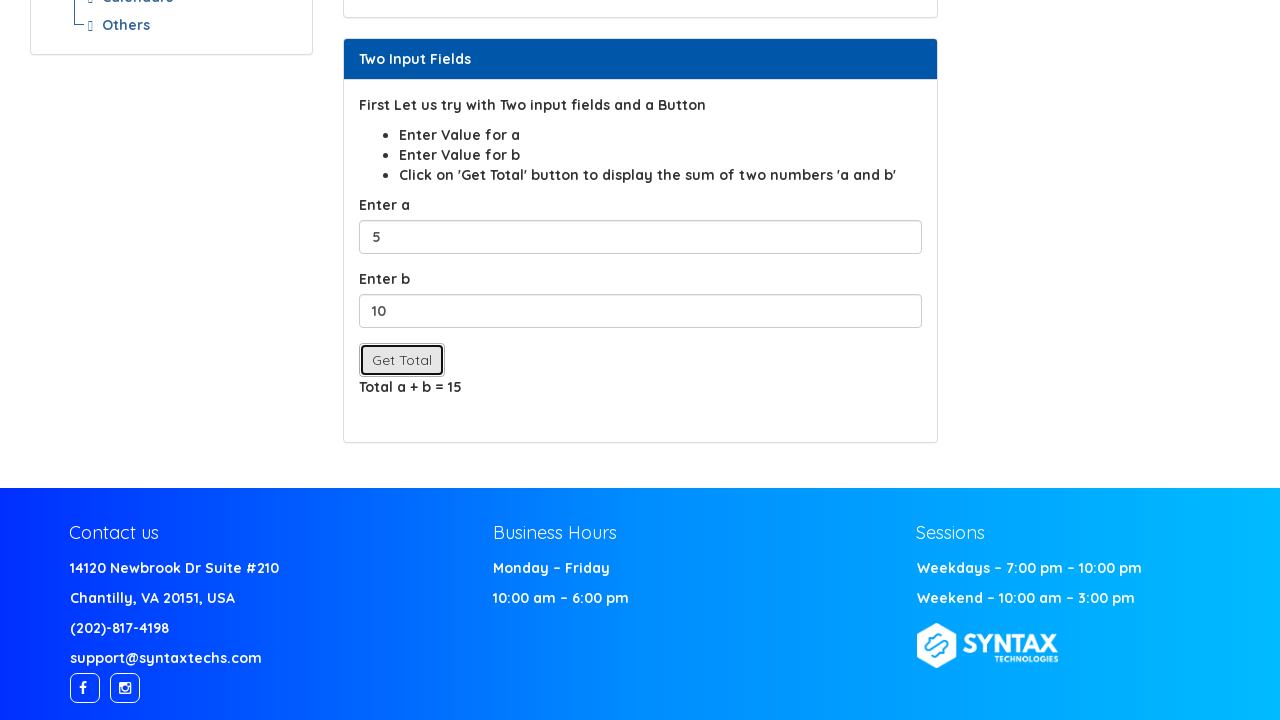